Clicks on a checkbox to test checkbox functionality

Starting URL: https://rahulshettyacademy.com/AutomationPractice/#

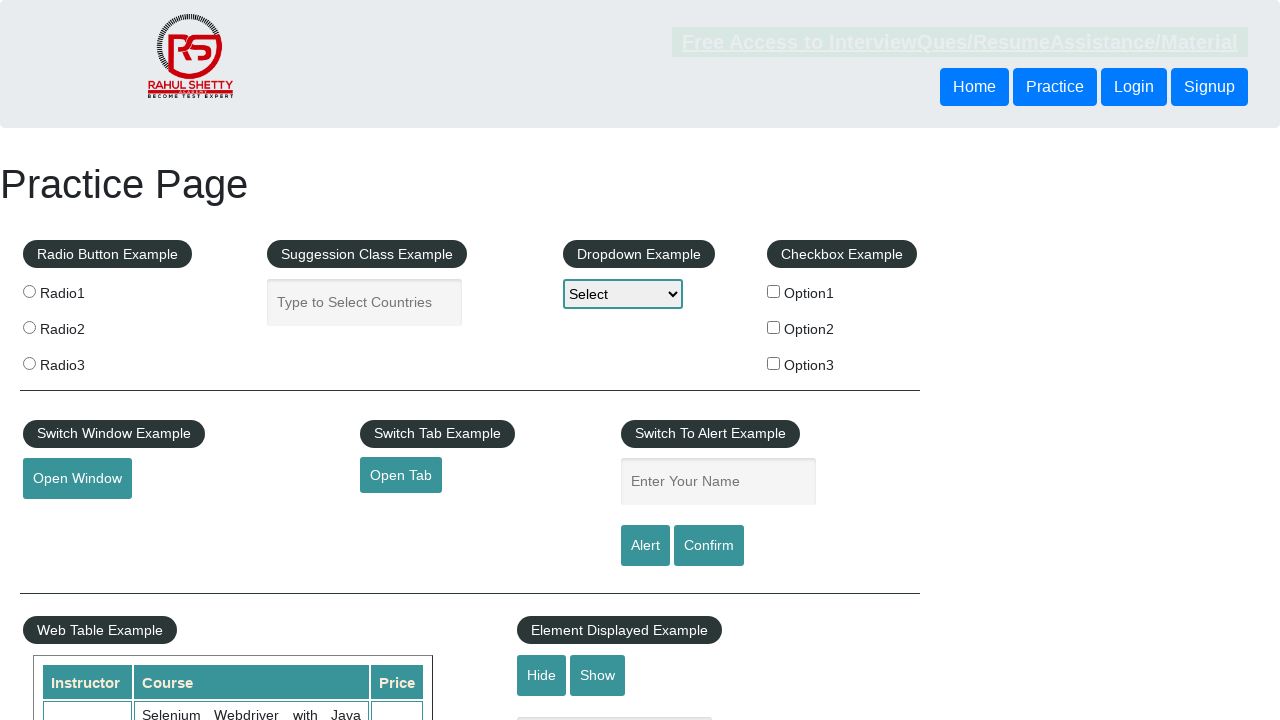

Navigated to Rahul Shetty Academy automation practice page
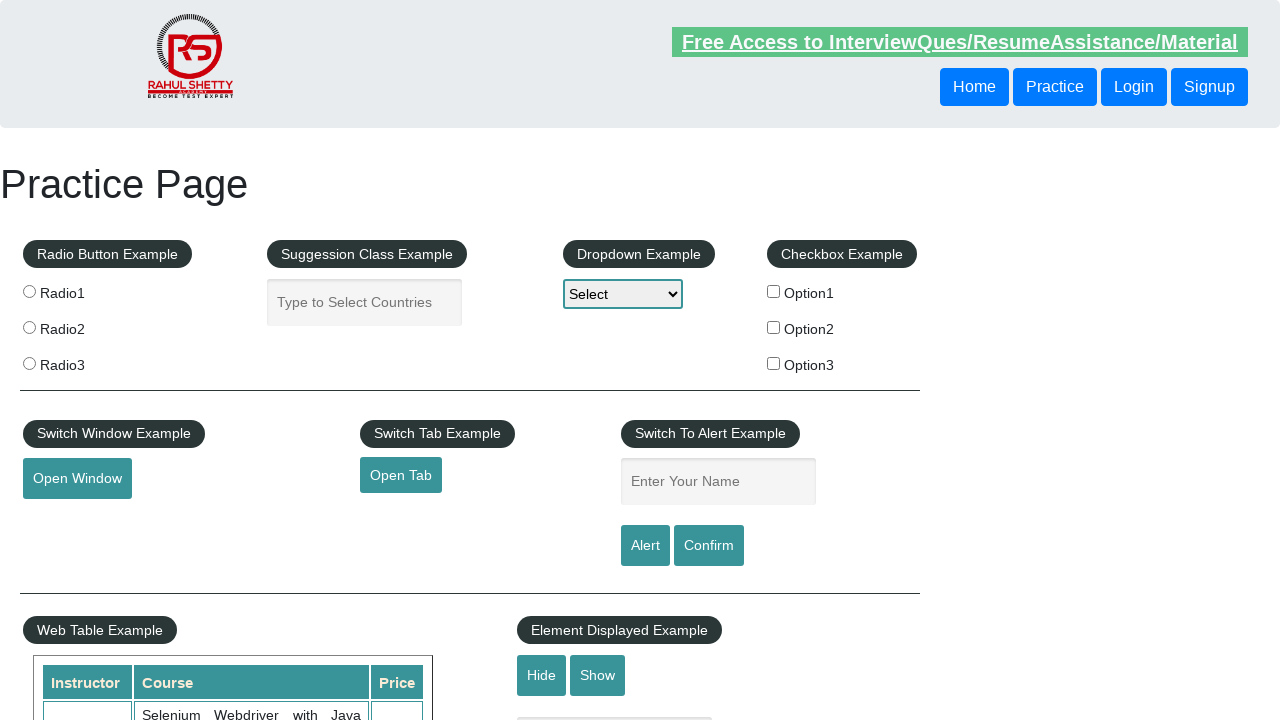

Clicked the first checkbox option to test checkbox functionality at (774, 291) on input[name='checkBoxOption1']
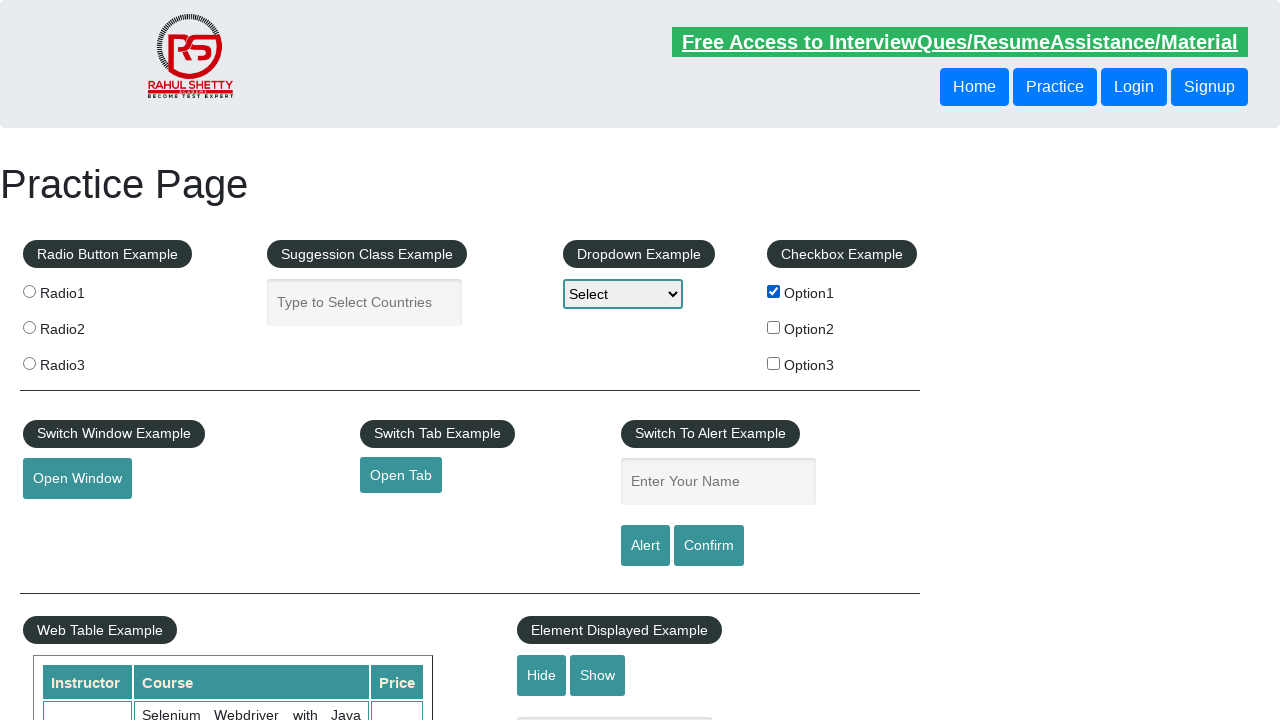

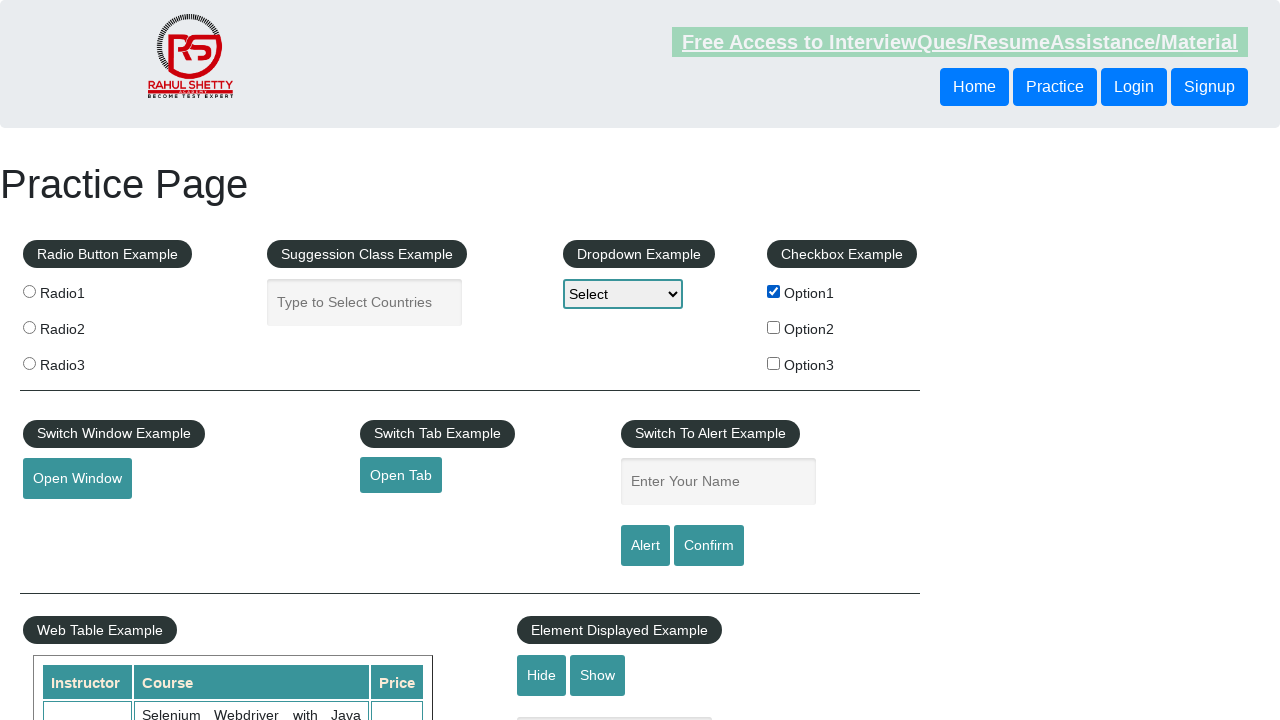